Tests dropdown selection by selecting a fruit from the dropdown and verifying the selection message

Starting URL: https://letcode.in/dropdowns

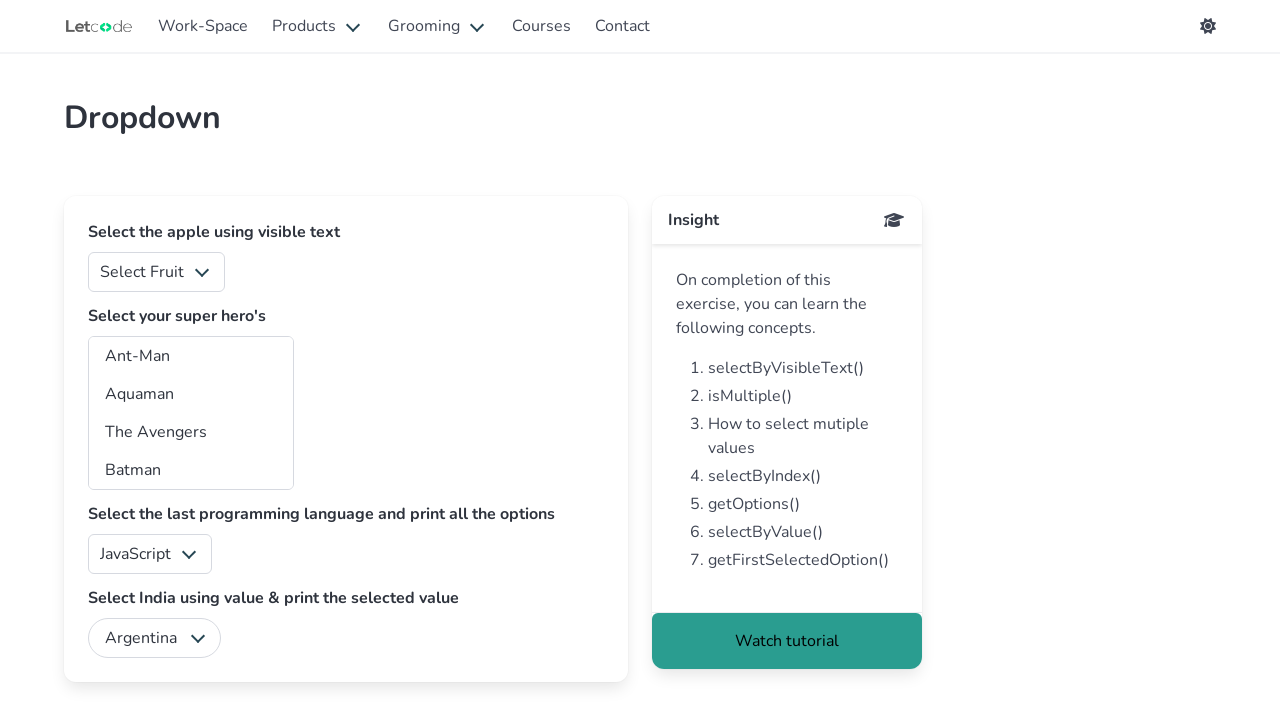

Selected 'Apple' from the fruits dropdown on #fruits
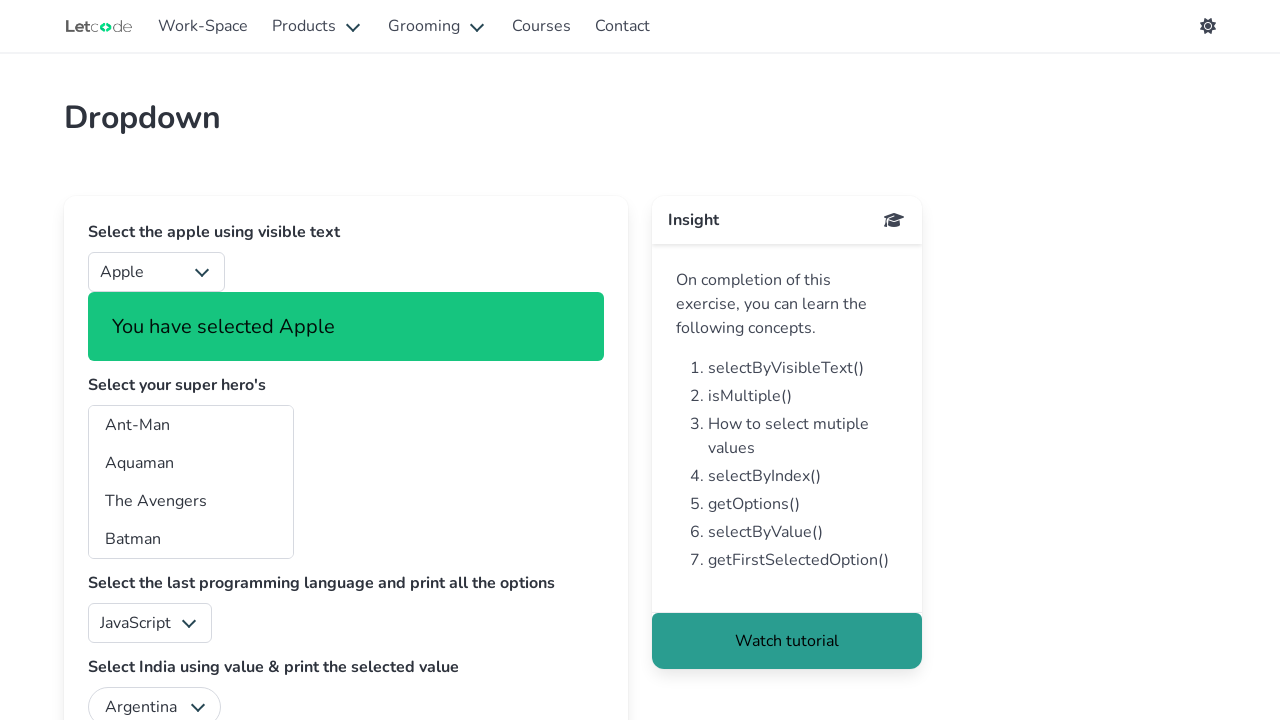

Verified selection message 'You have selected Apple' appeared
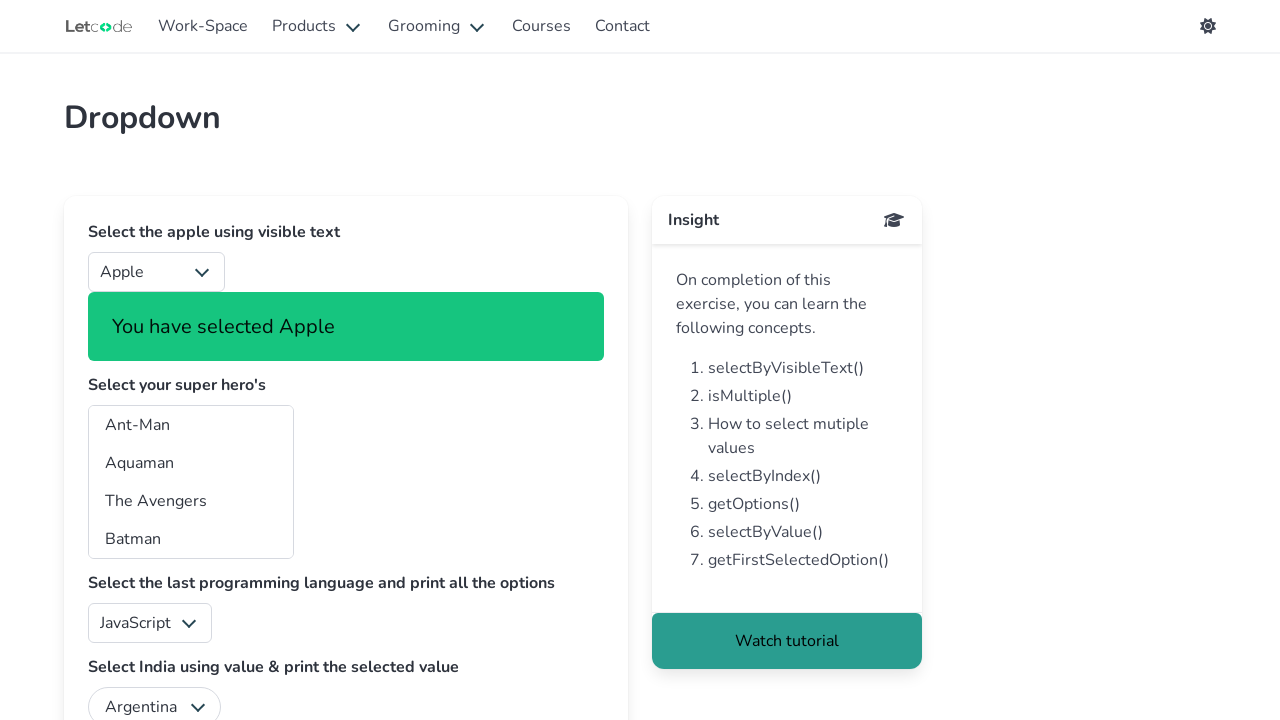

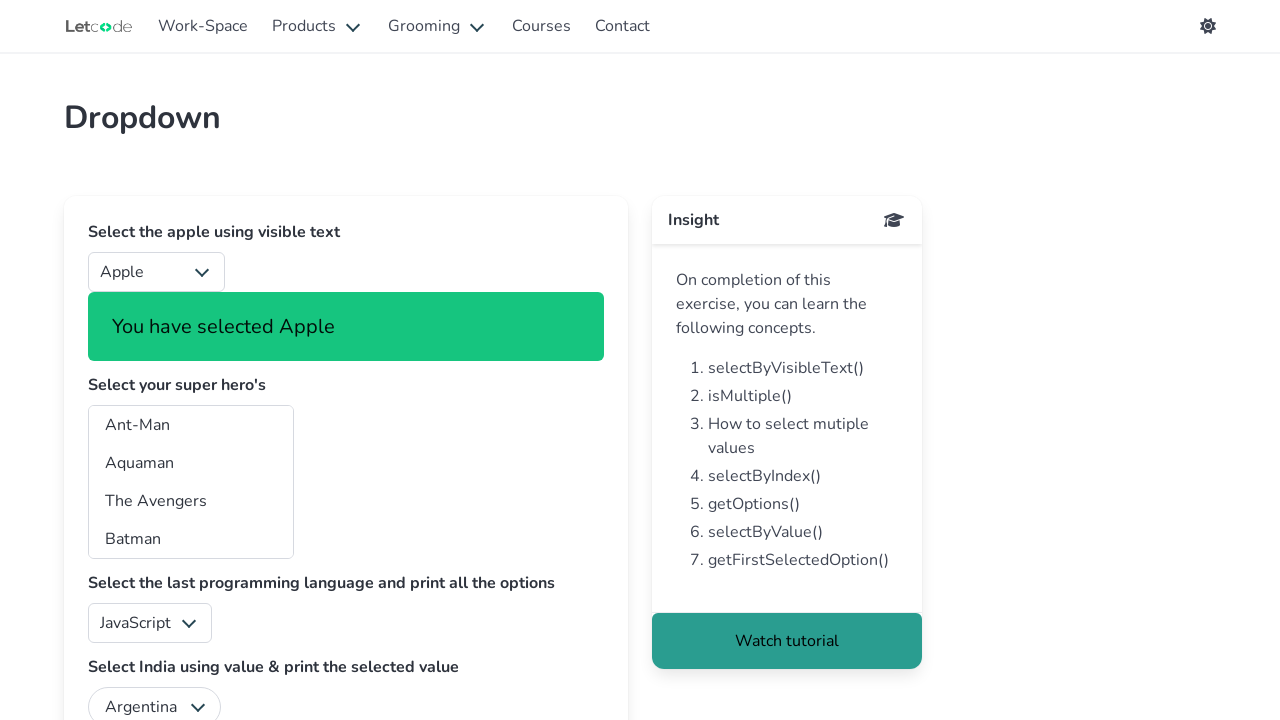